Tests drag and drop functionality by navigating to the drag and drop section and dragging a "Mobile Charger" element to "Mobile Accessories" target area

Starting URL: https://demoapps.qspiders.com/ui?scenario=1

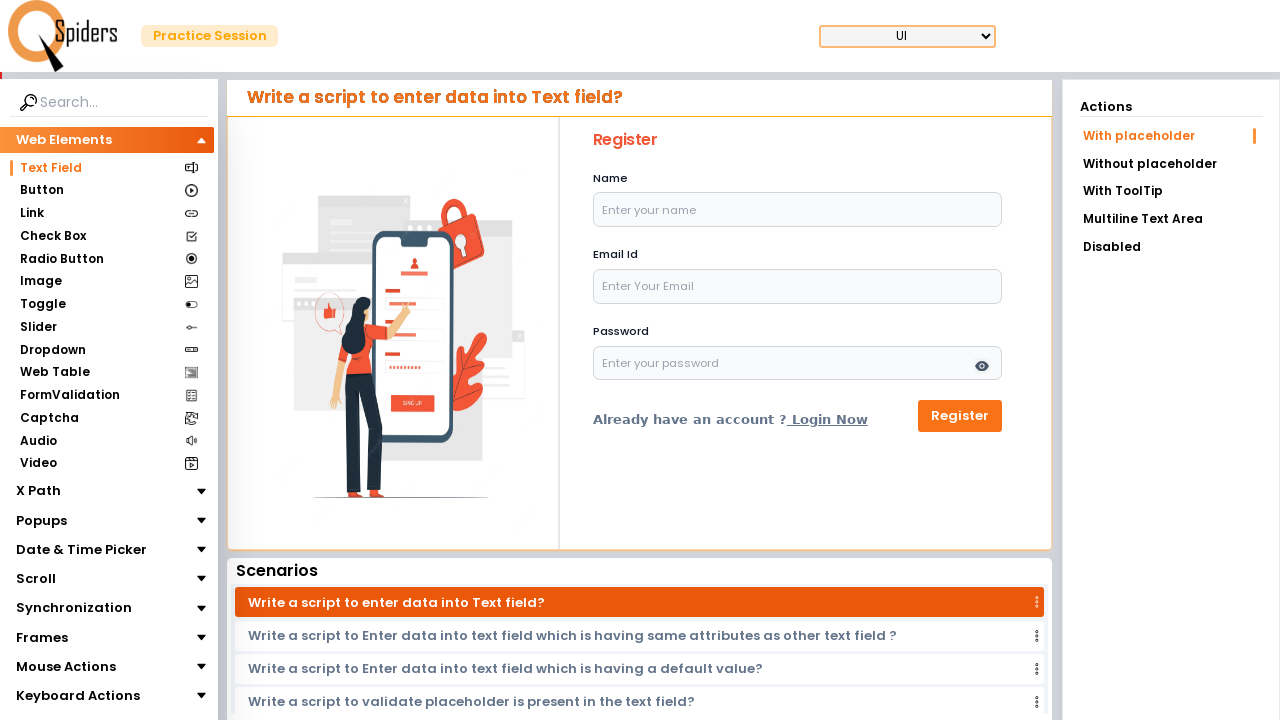

Clicked on Mouse Actions section at (66, 667) on xpath=//section[text()='Mouse Actions']
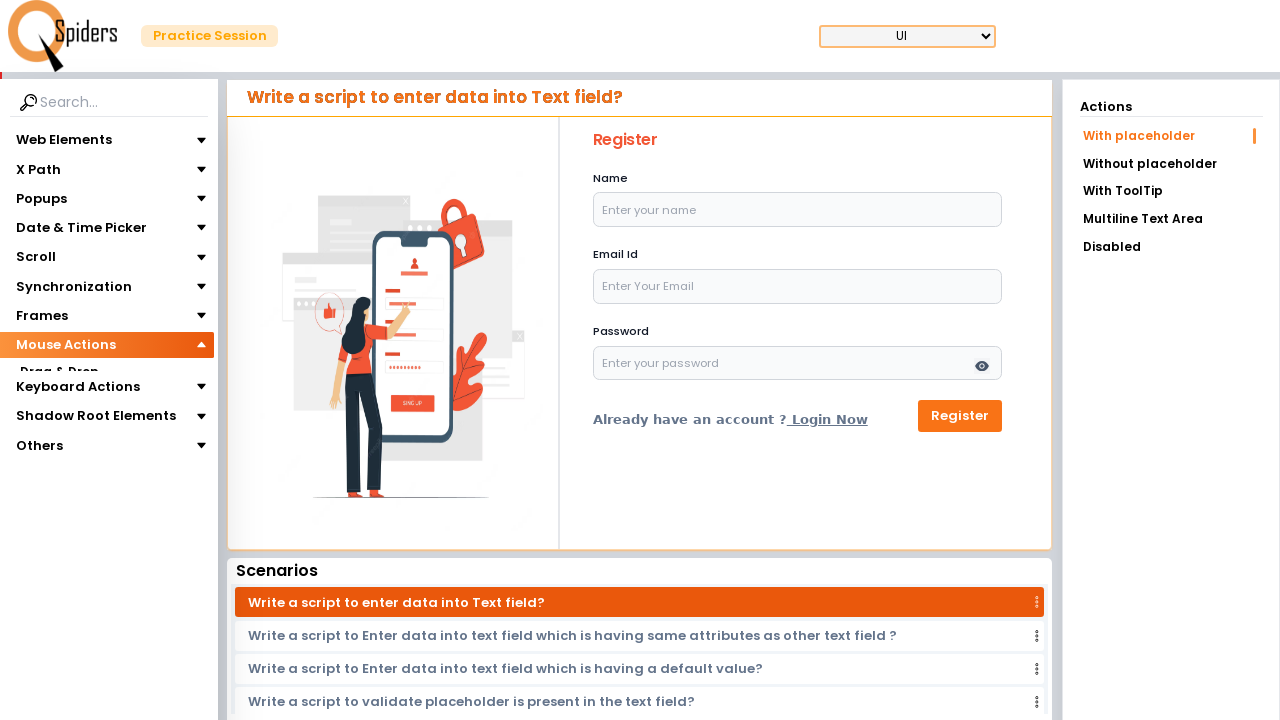

Clicked on Drag & Drop option at (59, 373) on xpath=//section[text()='Drag & Drop']
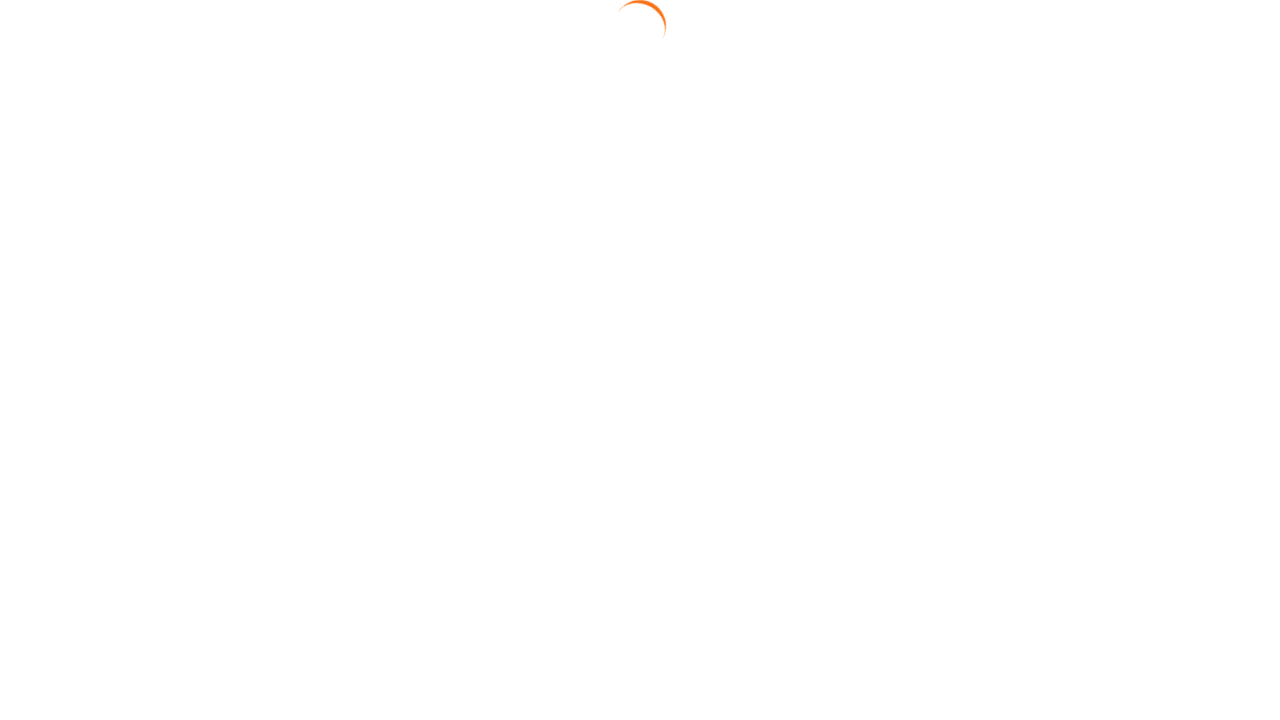

Clicked on Drag Position link at (1171, 193) on text=Drag Position
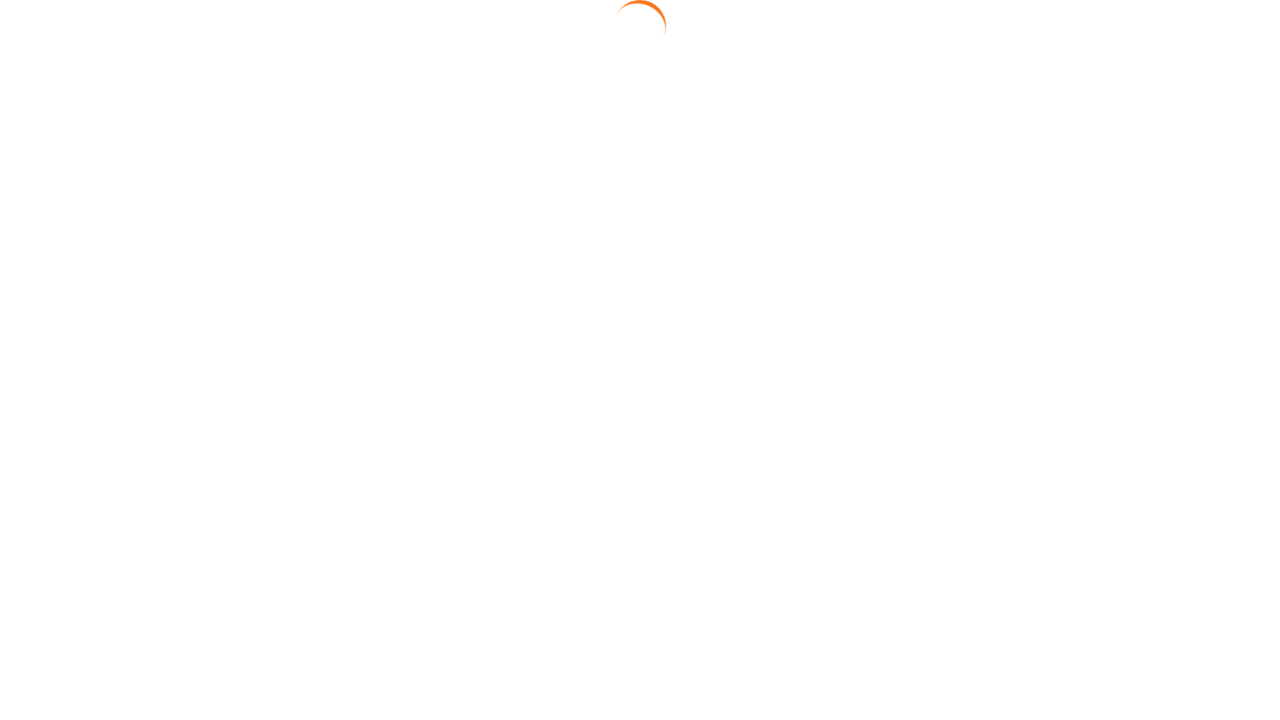

Mobile Charger element became visible
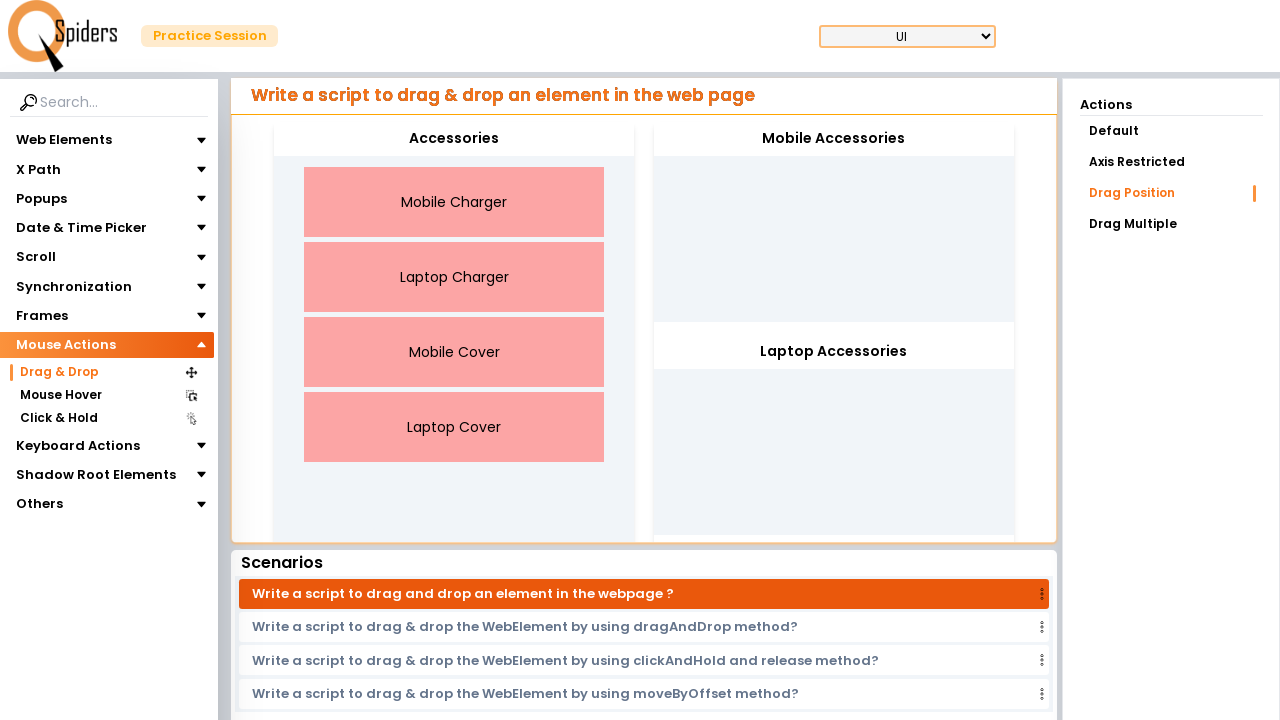

Dragged Mobile Charger to Mobile Accessories target area at (834, 139)
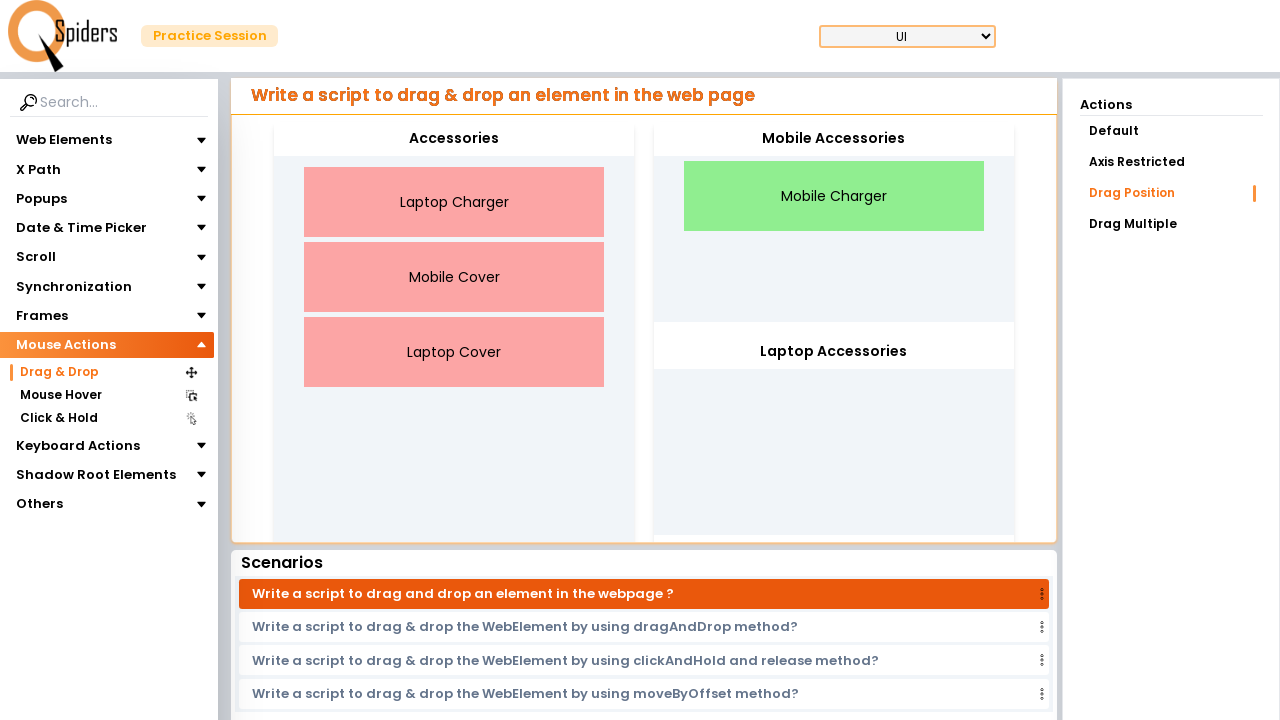

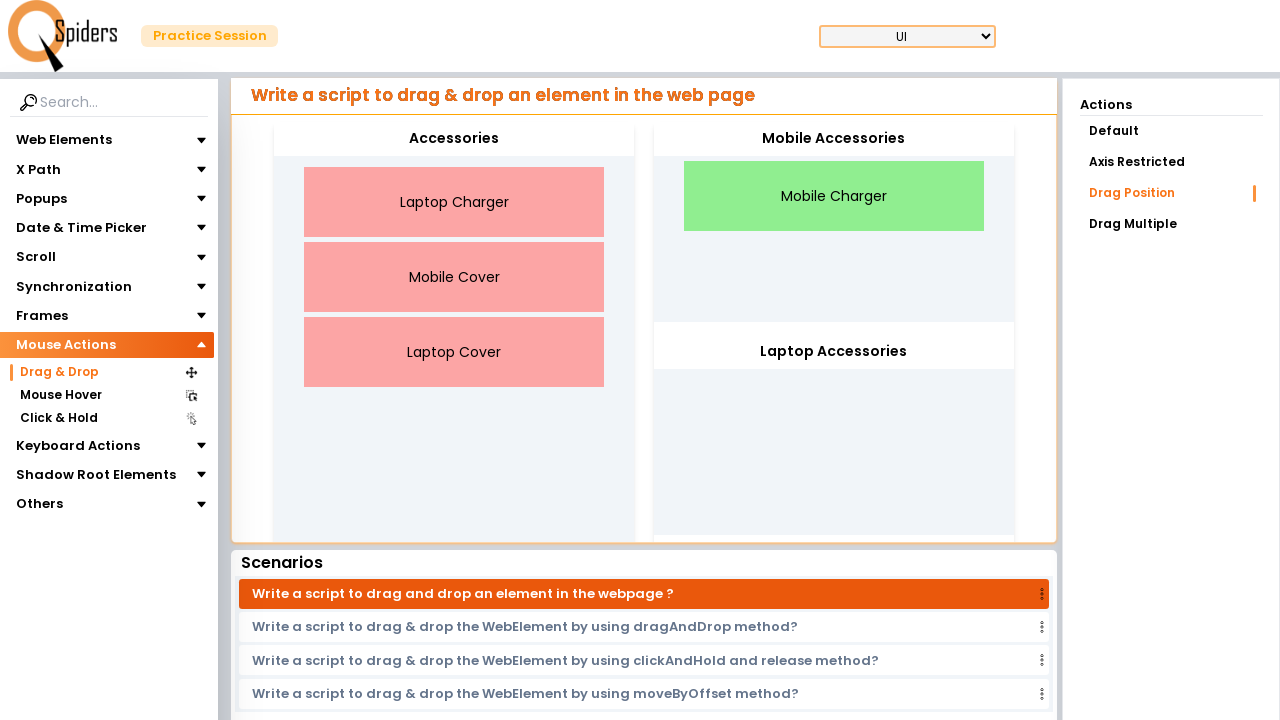